Tests Indian Railways train search functionality by entering source and destination stations, then navigating through the search results

Starting URL: https://erail.in/

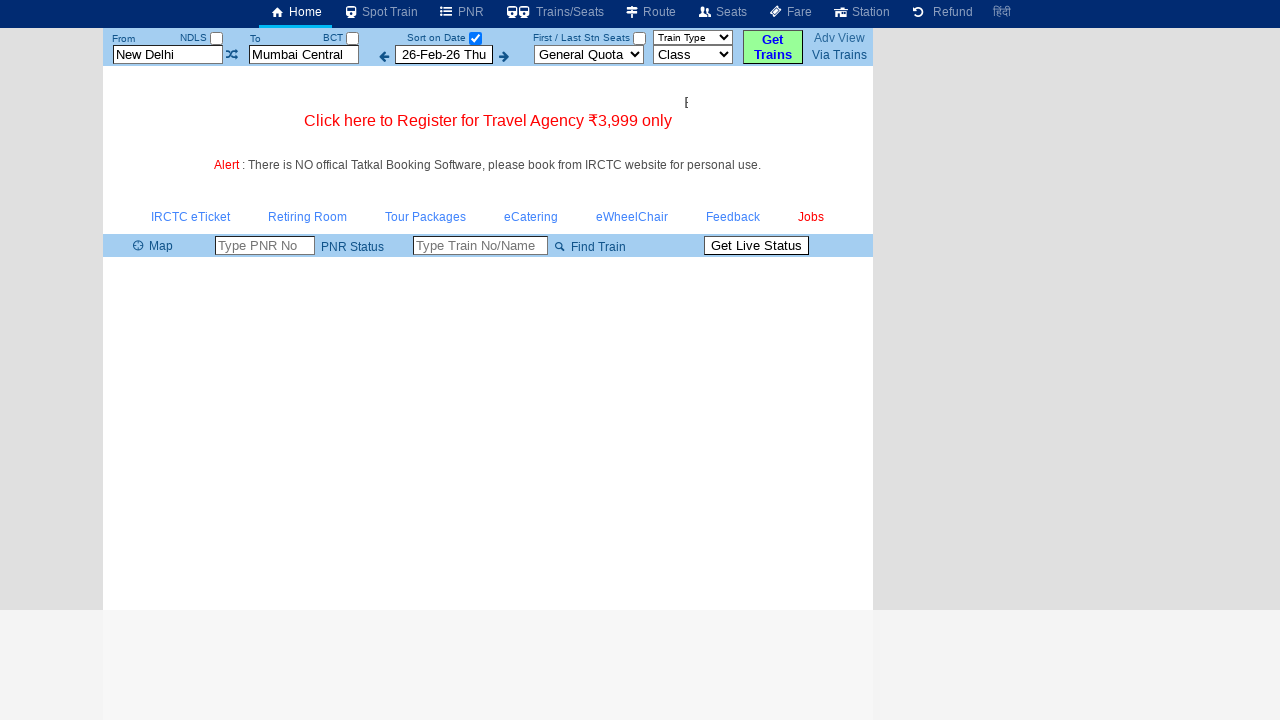

Unchecked 'Select Date Only' checkbox to show all trains at (475, 38) on #chkSelectDateOnly
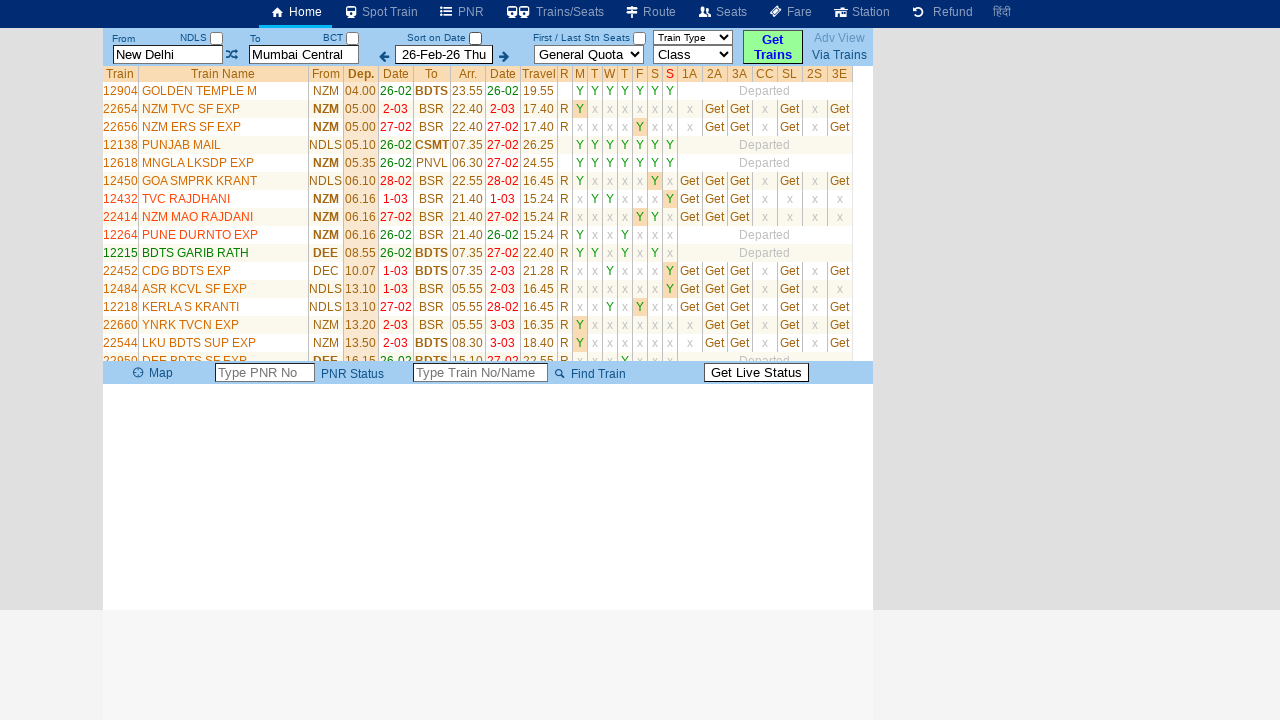

Located source station input field
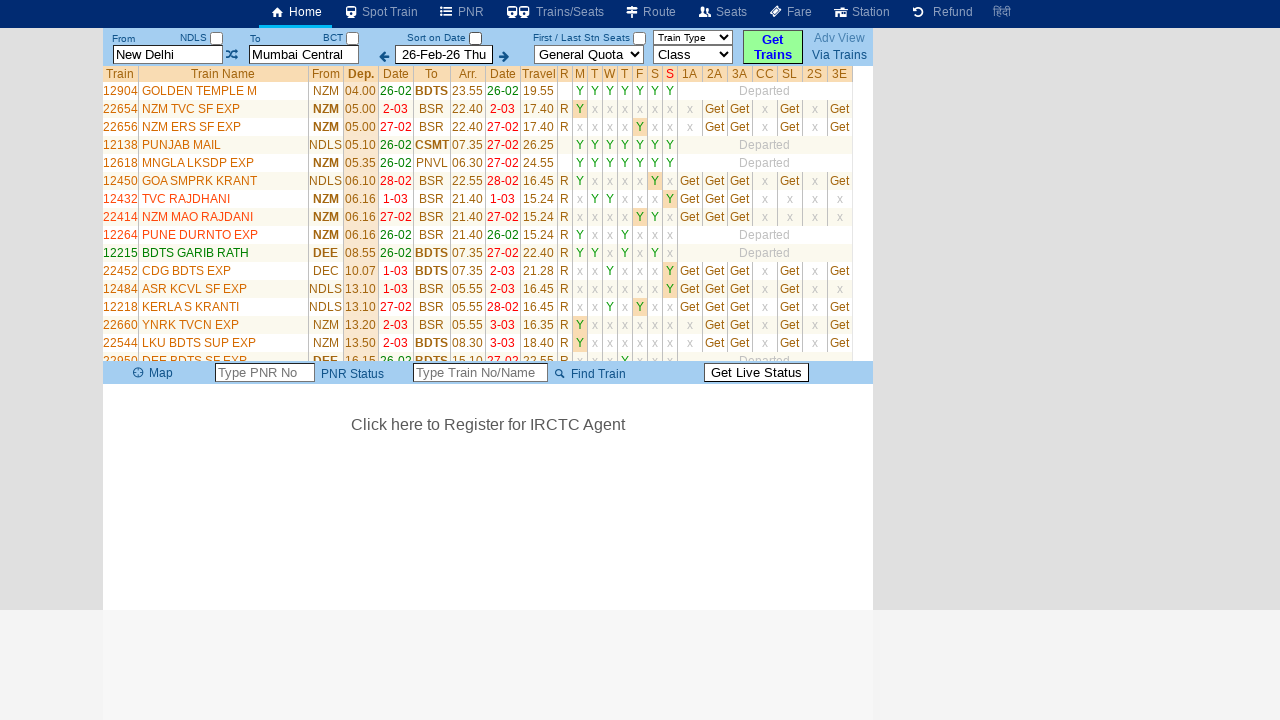

Cleared source station input field on xpath=//input[@title='Type SOURCE station code or name']
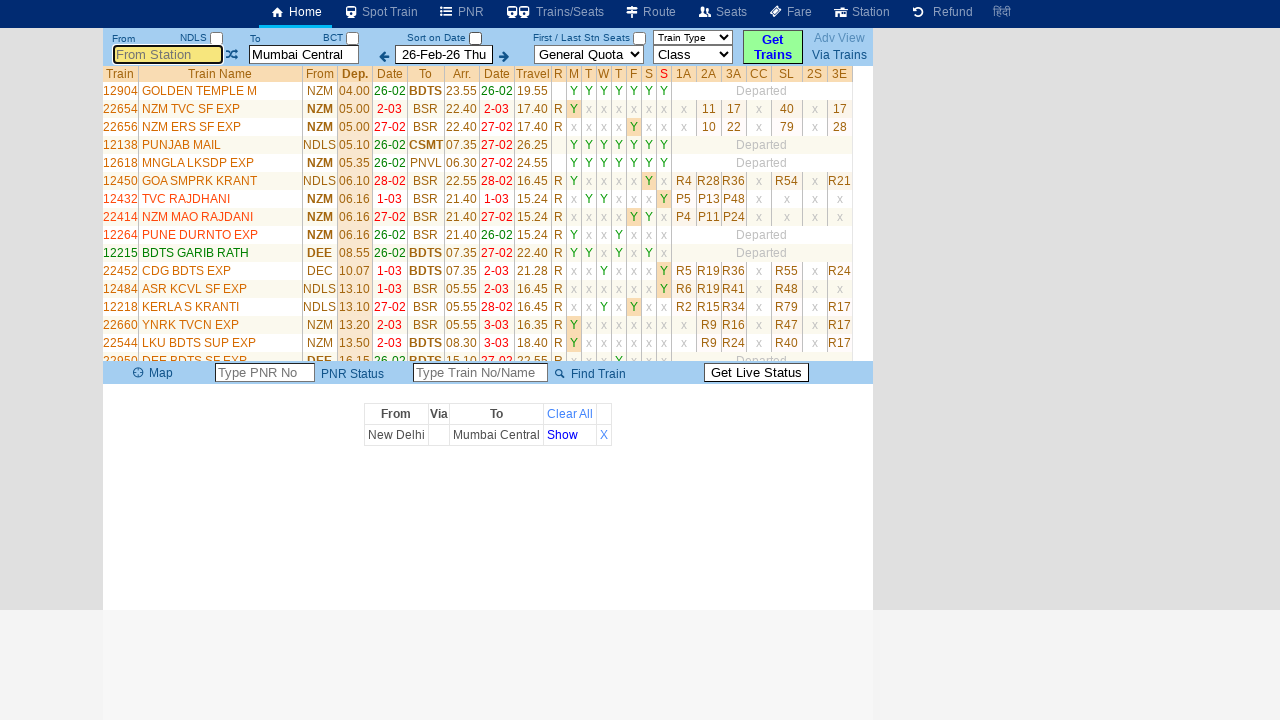

Entered 'TPJ' as source station on xpath=//input[@title='Type SOURCE station code or name']
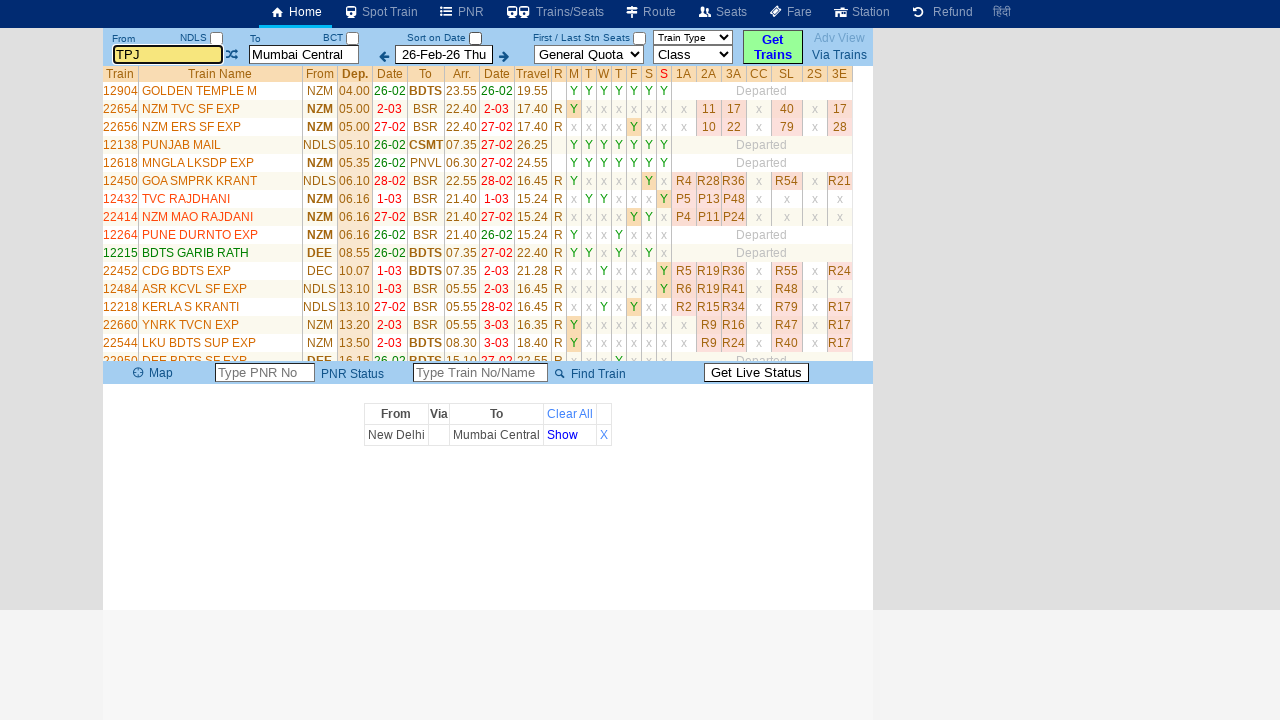

Pressed Tab to move focus from source station field on xpath=//input[@title='Type SOURCE station code or name']
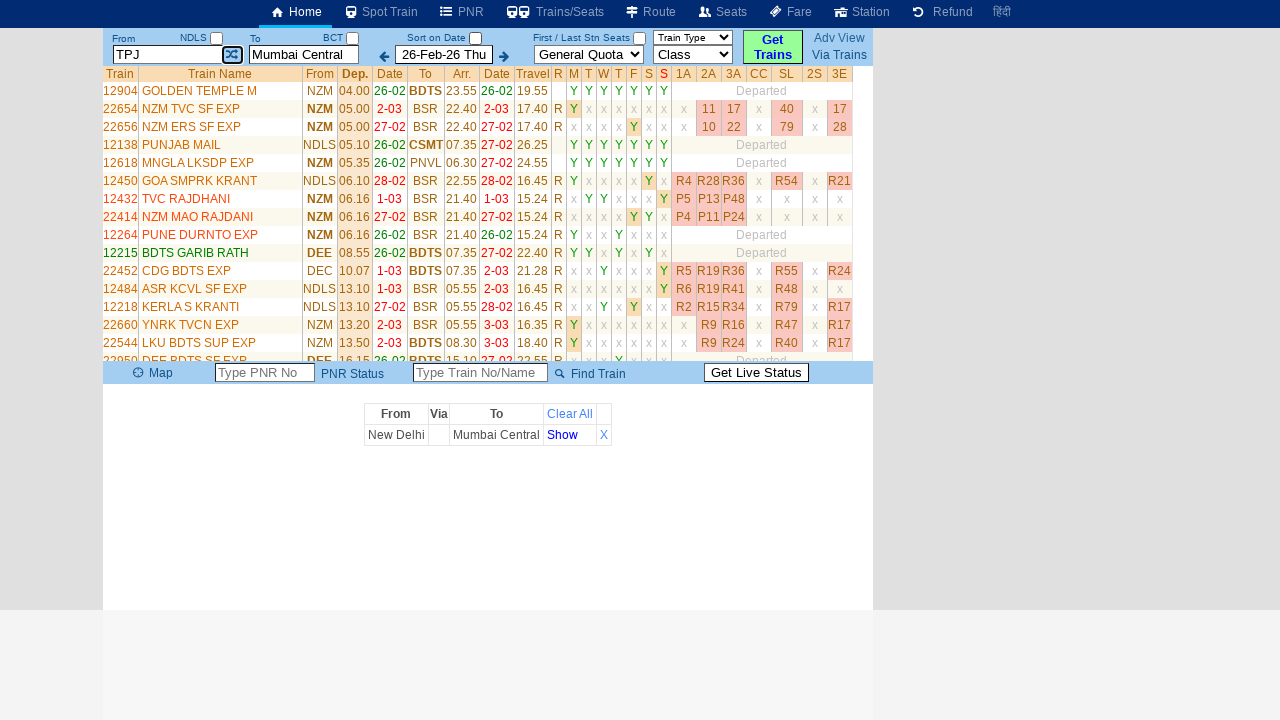

Located destination station input field
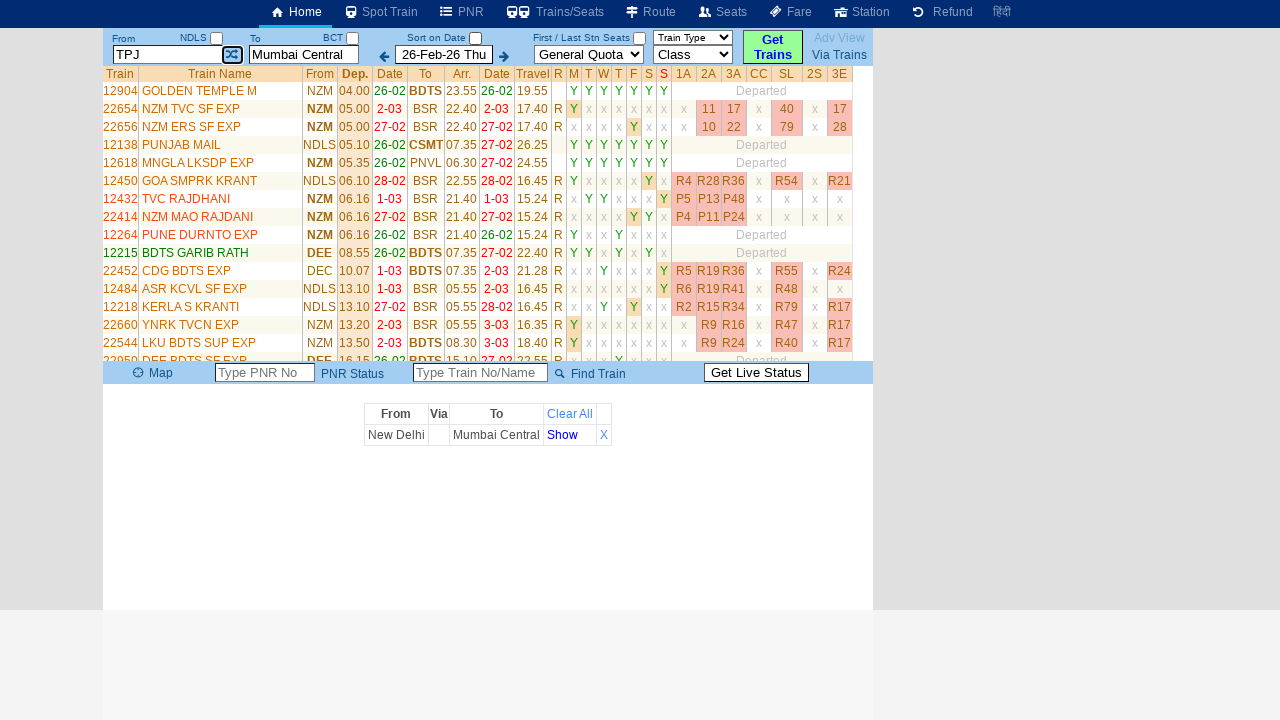

Cleared destination station input field on xpath=//input[@title='Enter DESTINATION station code or name']
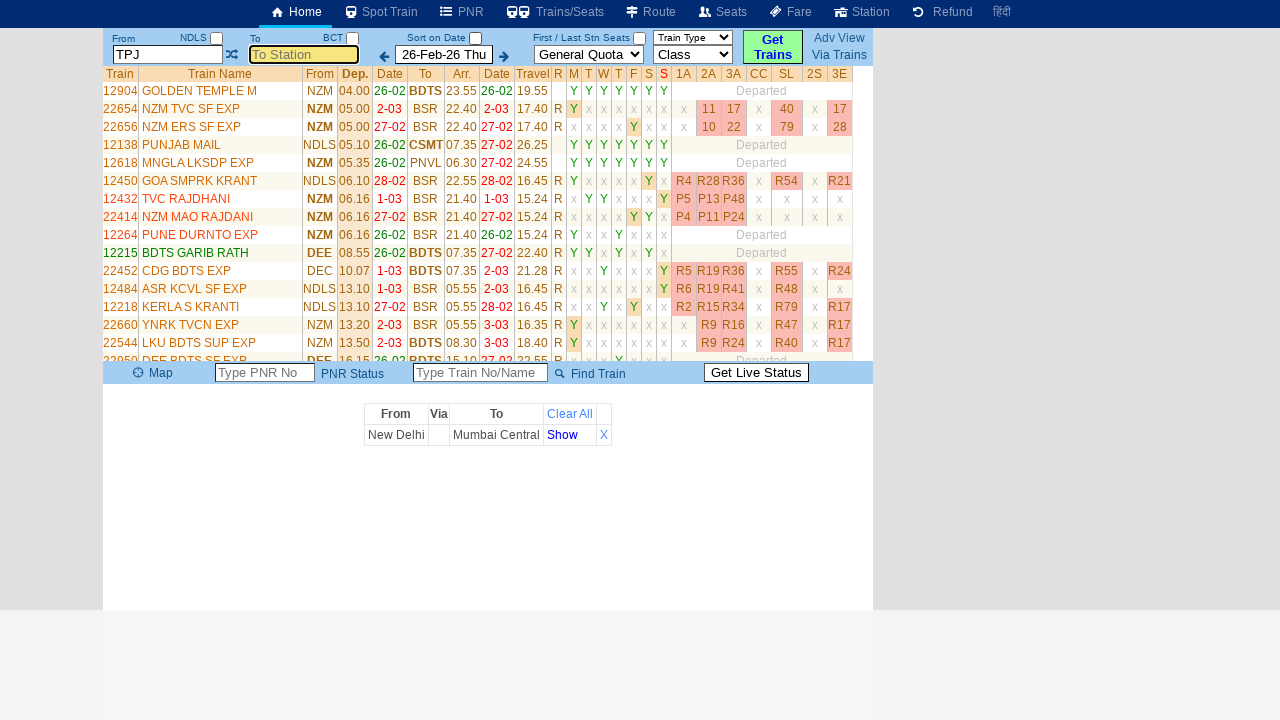

Entered 'MMK' as destination station on xpath=//input[@title='Enter DESTINATION station code or name']
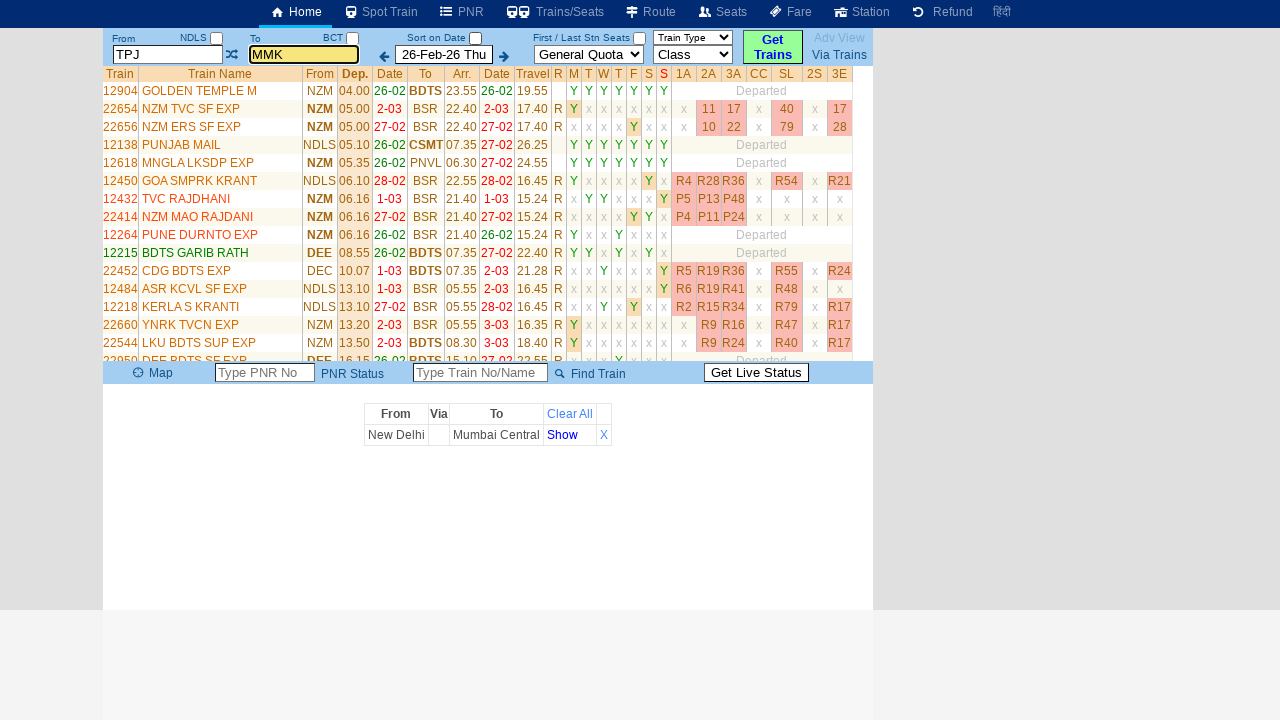

Pressed Tab to move focus from destination station field on xpath=//input[@title='Enter DESTINATION station code or name']
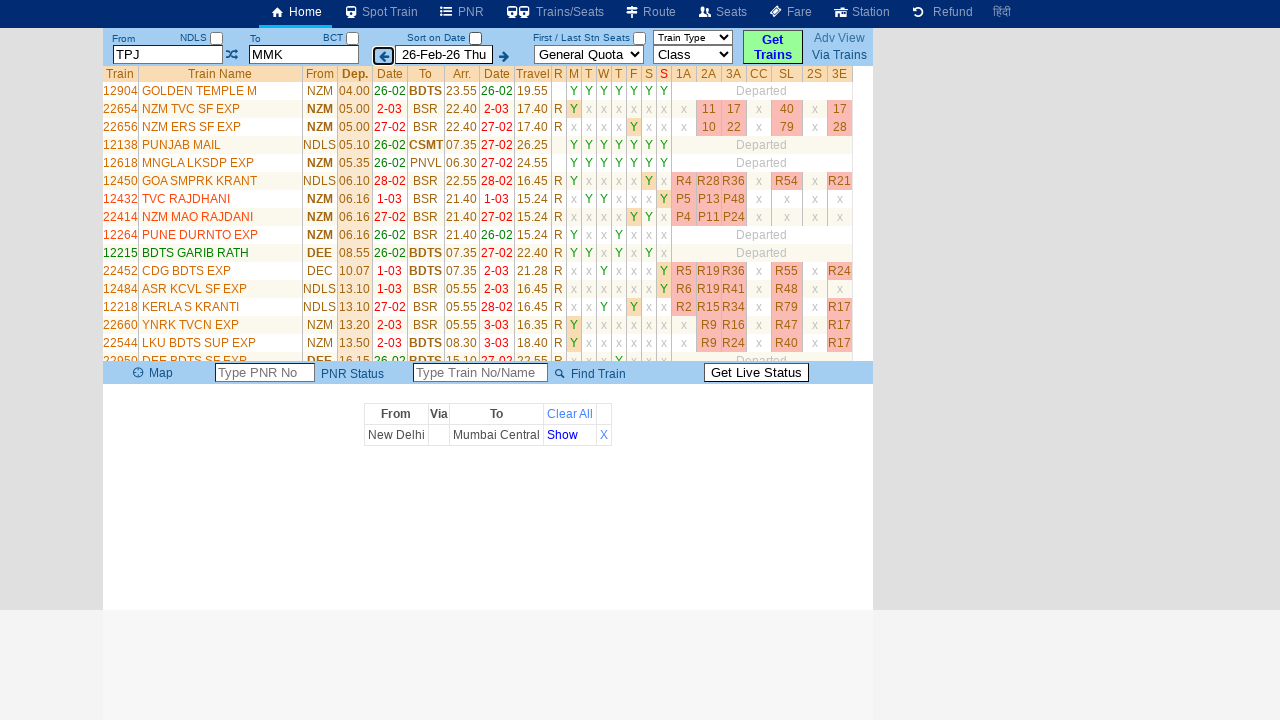

Waited 1000ms for page to process station inputs
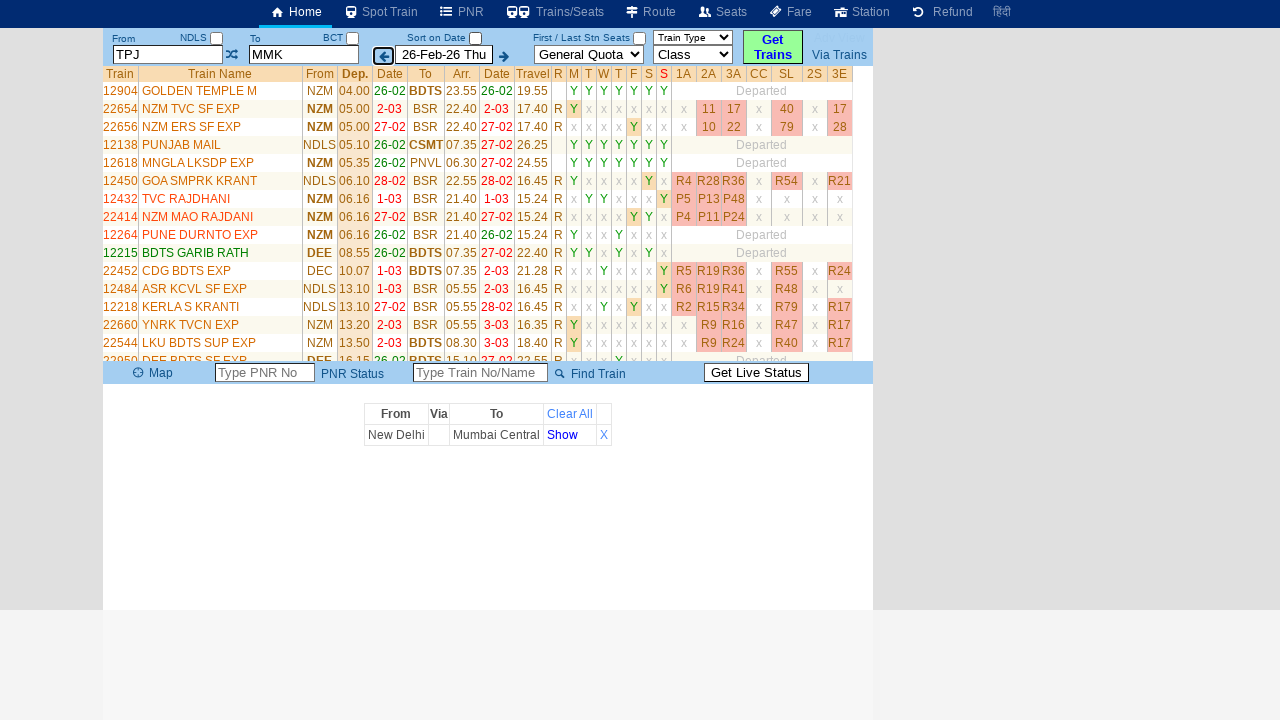

Clicked search/swap button to initiate train search at (773, 47) on #buttonFromTo
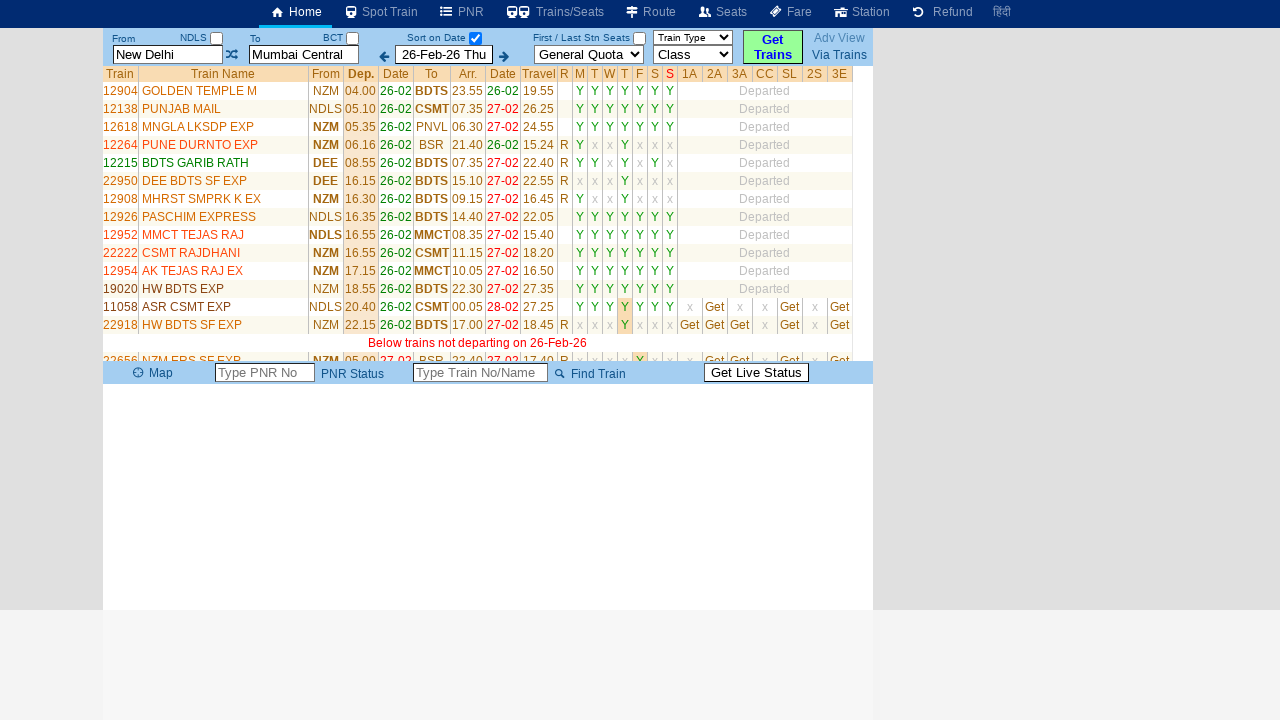

Train list loaded with search results for TPJ to MMK route
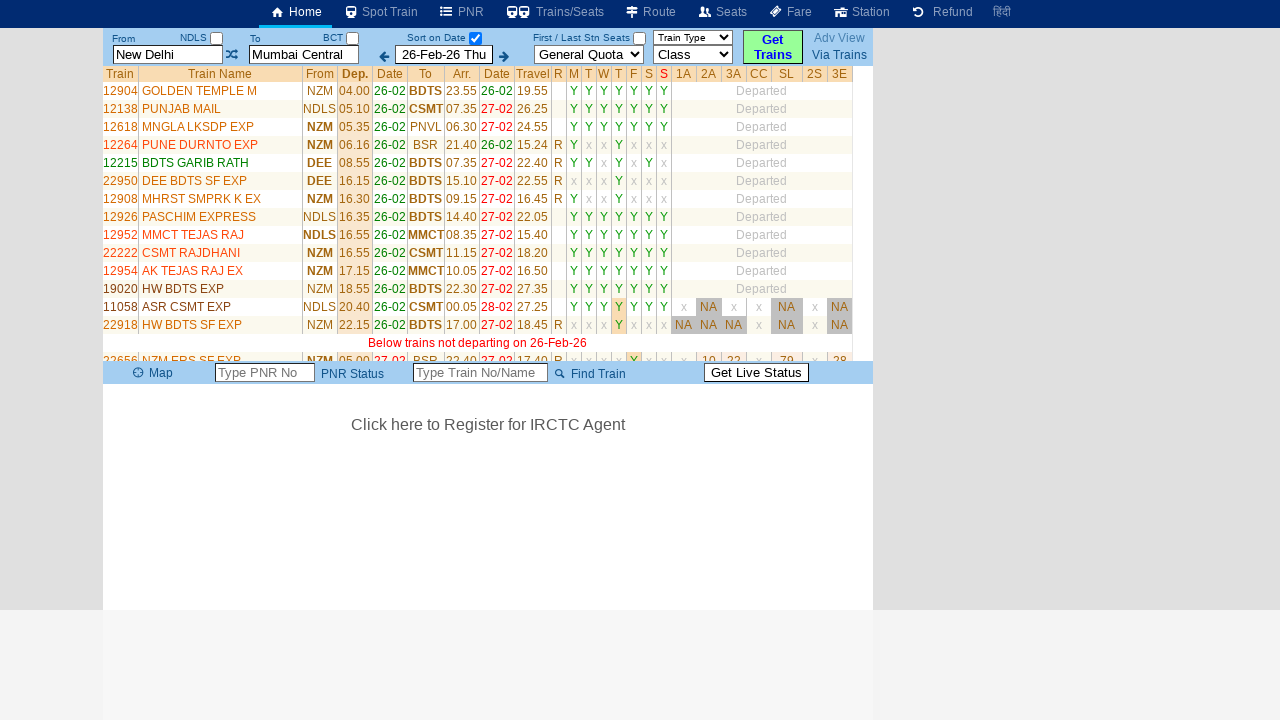

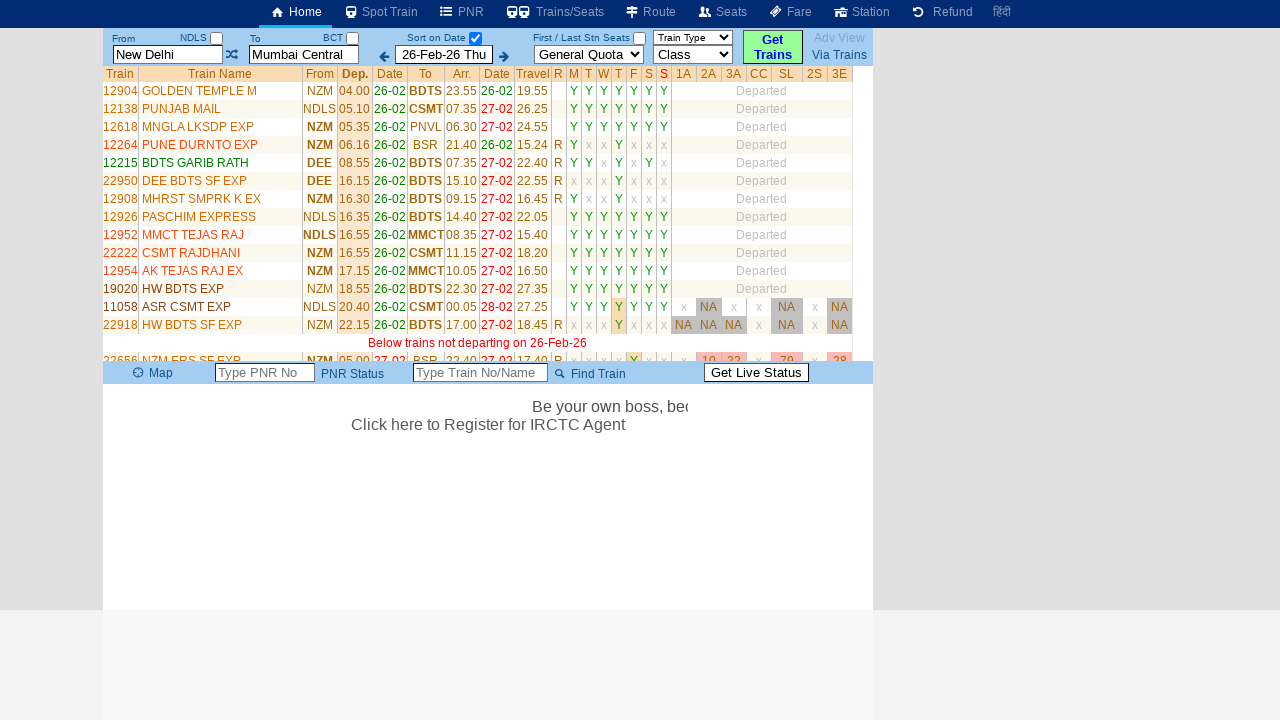